Tests hover functionality by navigating to W3Schools and hovering over the tutorials navigation button

Starting URL: https://www.w3schools.com/

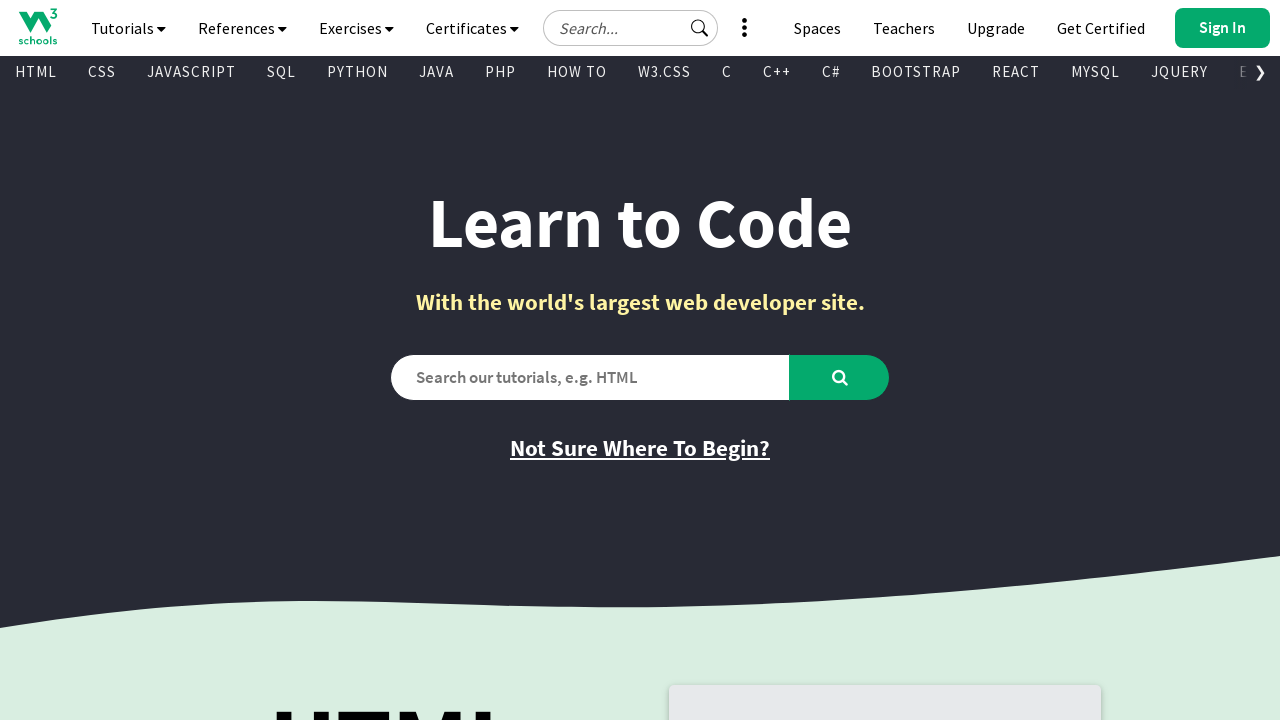

Navigated to W3Schools homepage
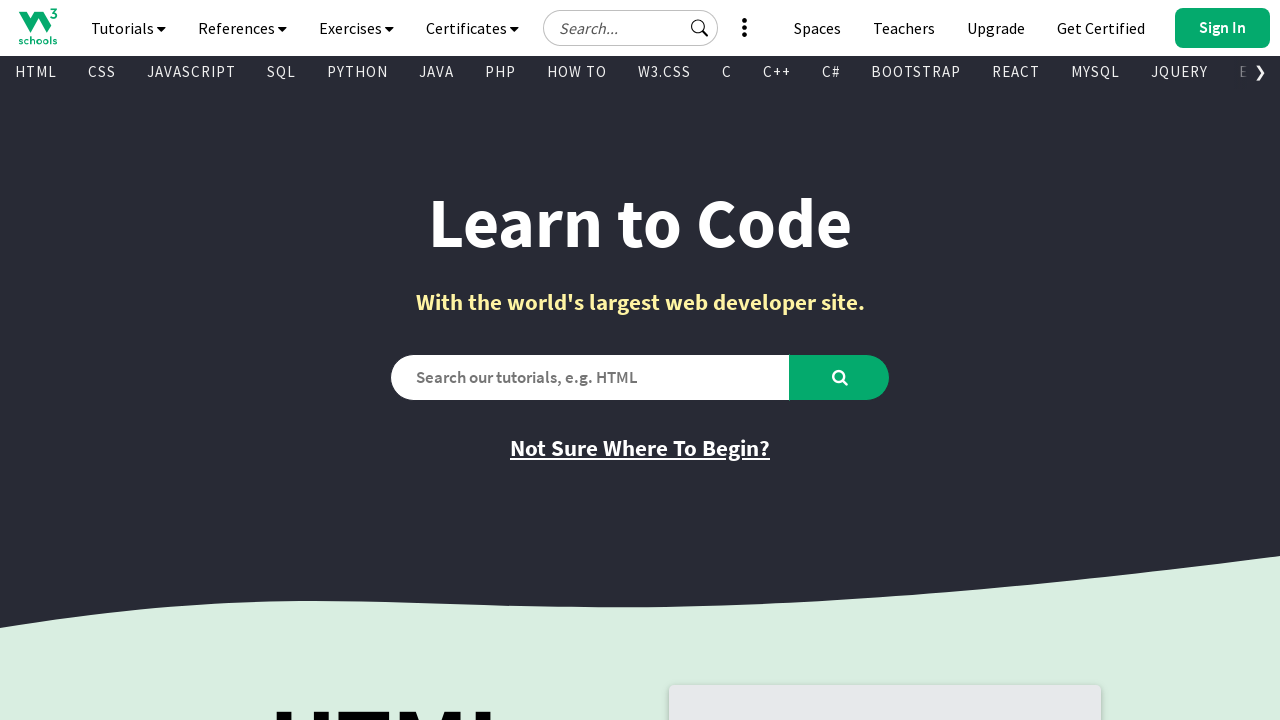

Hovered over the tutorials navigation button at (128, 28) on #navbtn_tutorials
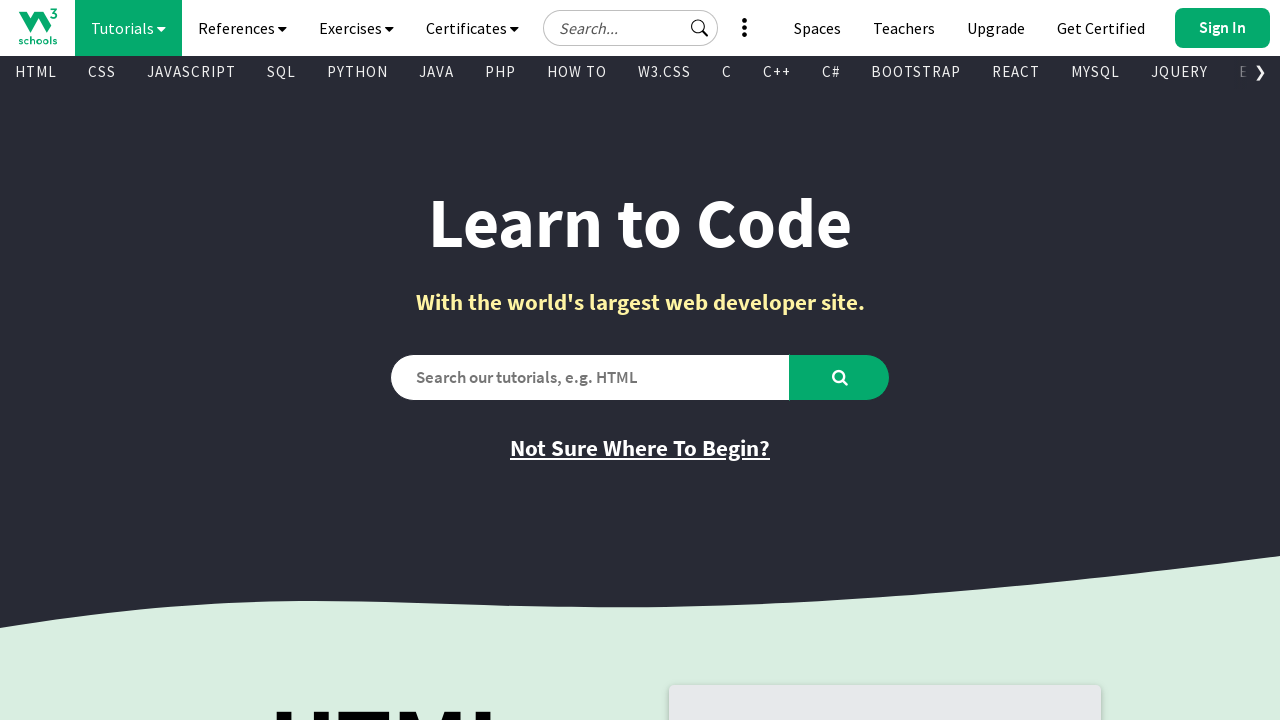

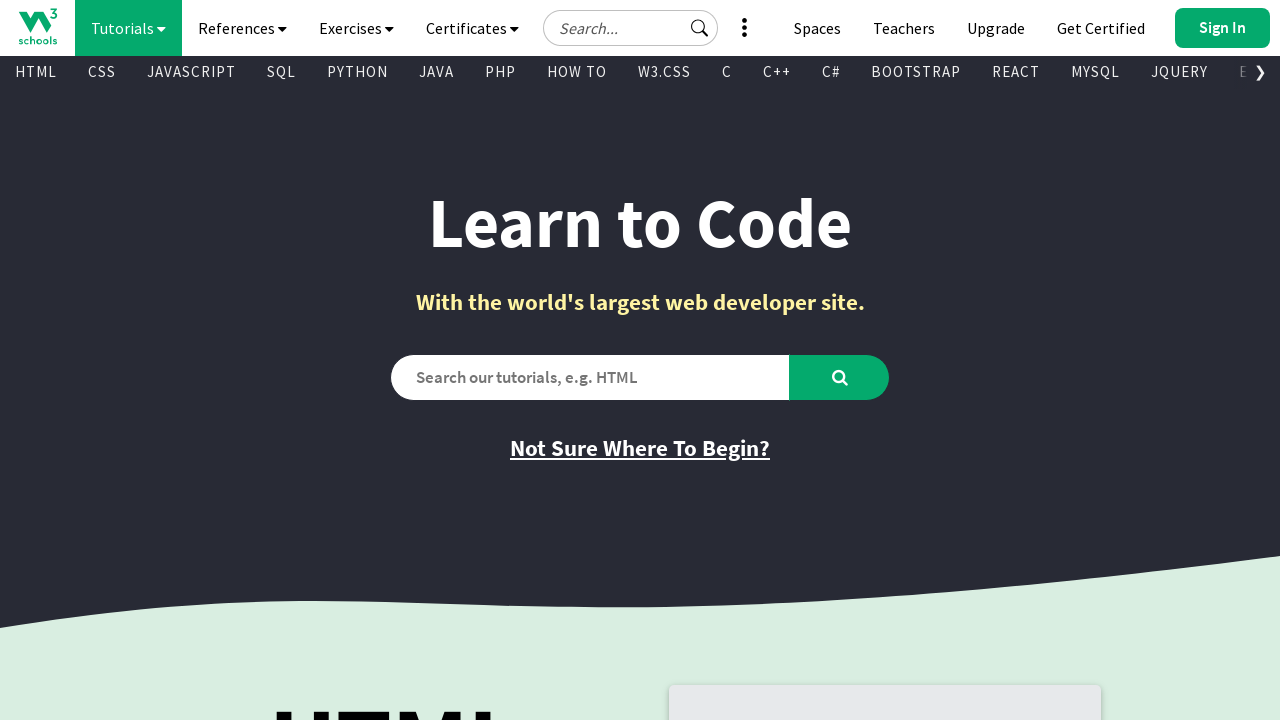